Tests purchase flow with missing name field to verify form validation

Starting URL: https://www.demoblaze.com/

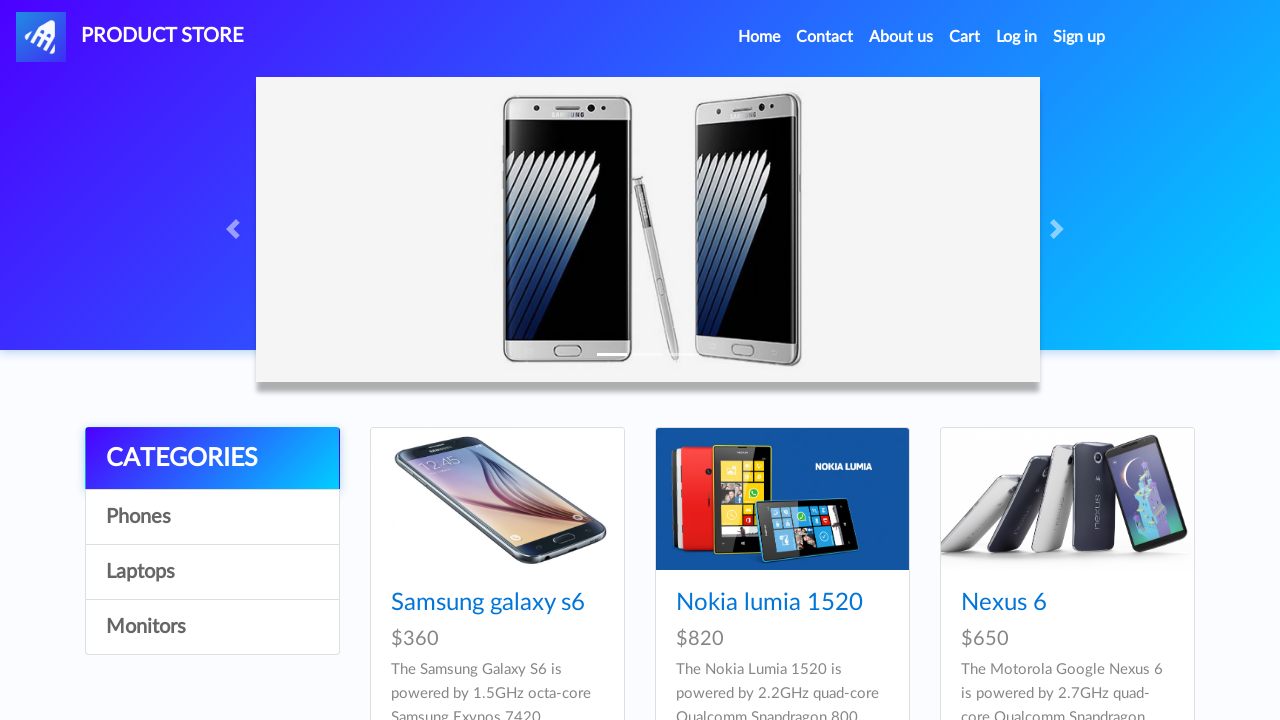

Clicked cart navigation link at (965, 37) on //*[@id="navbarExample"]/ul/li[4]/a
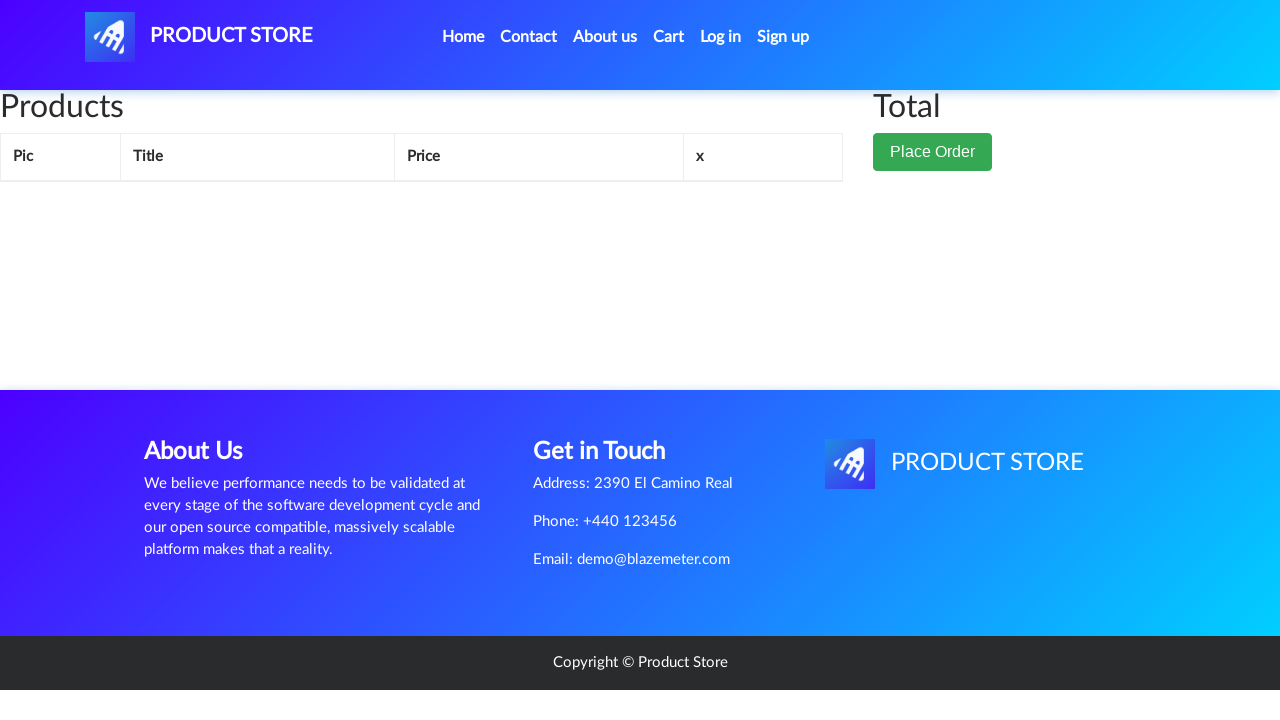

Waited for cart page to load
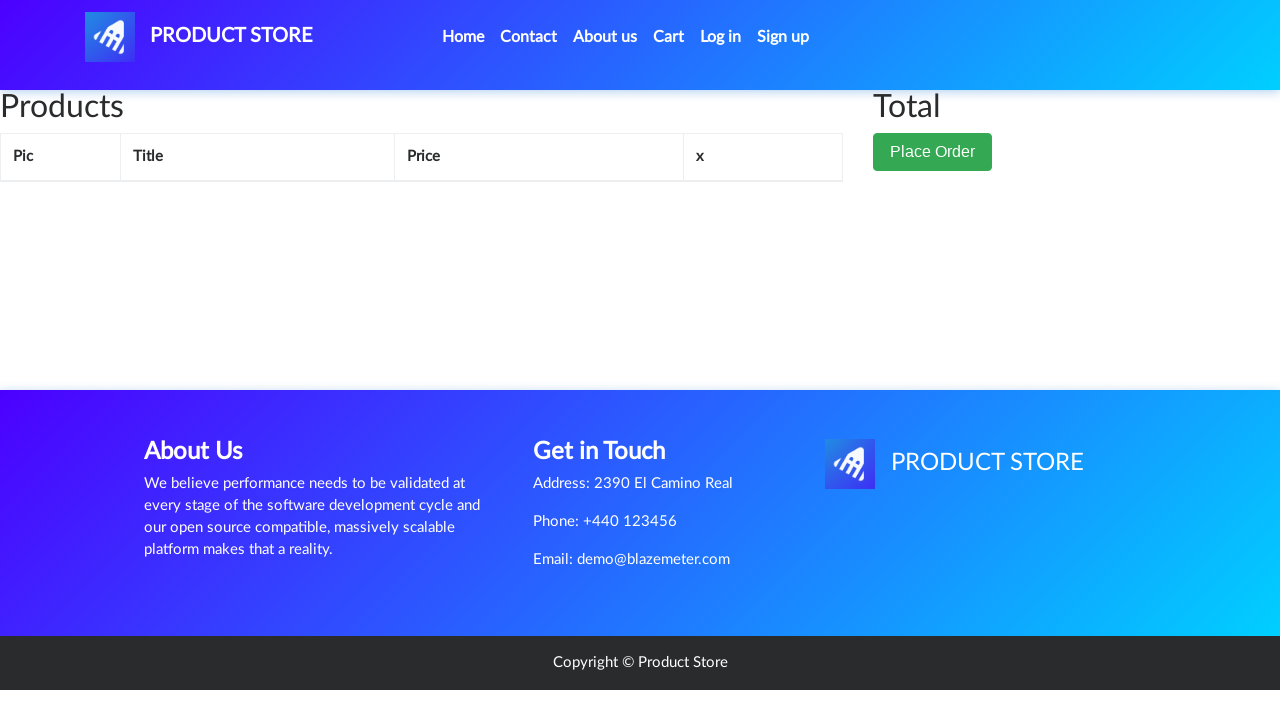

Clicked Place Order button at (933, 152) on //*[@id="page-wrapper"]/div/div[2]/button
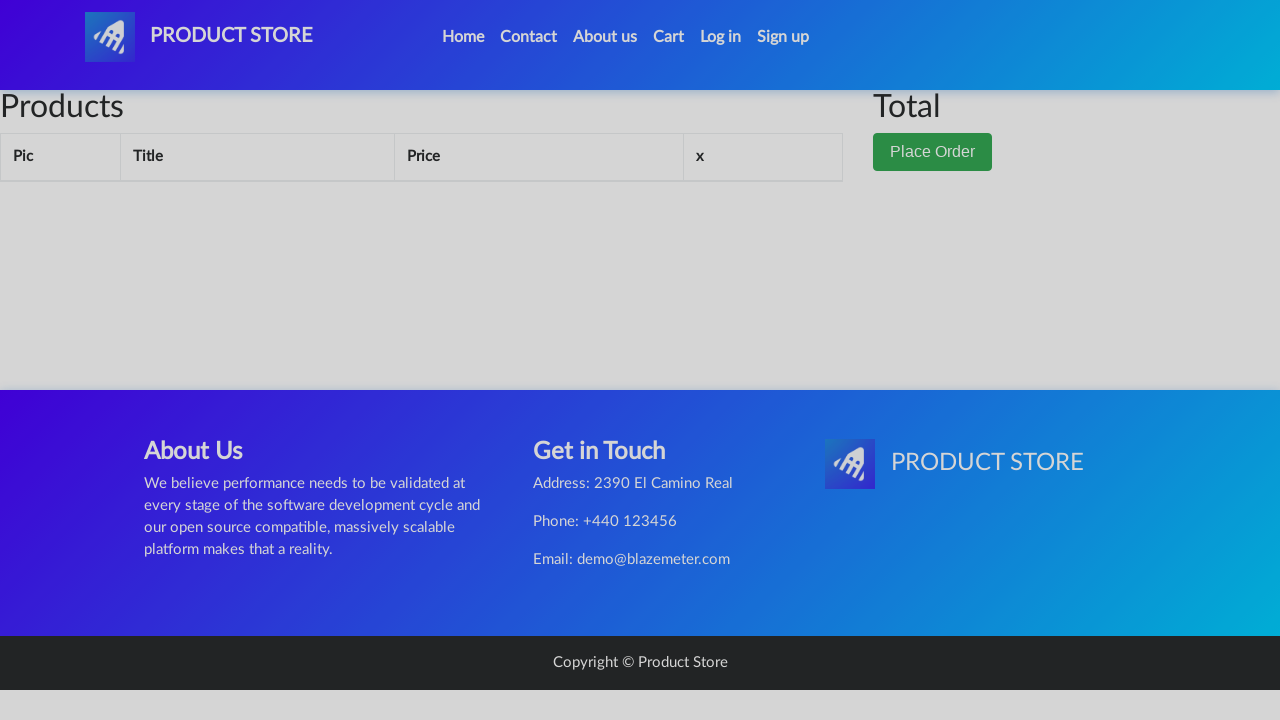

Waited for order modal to open
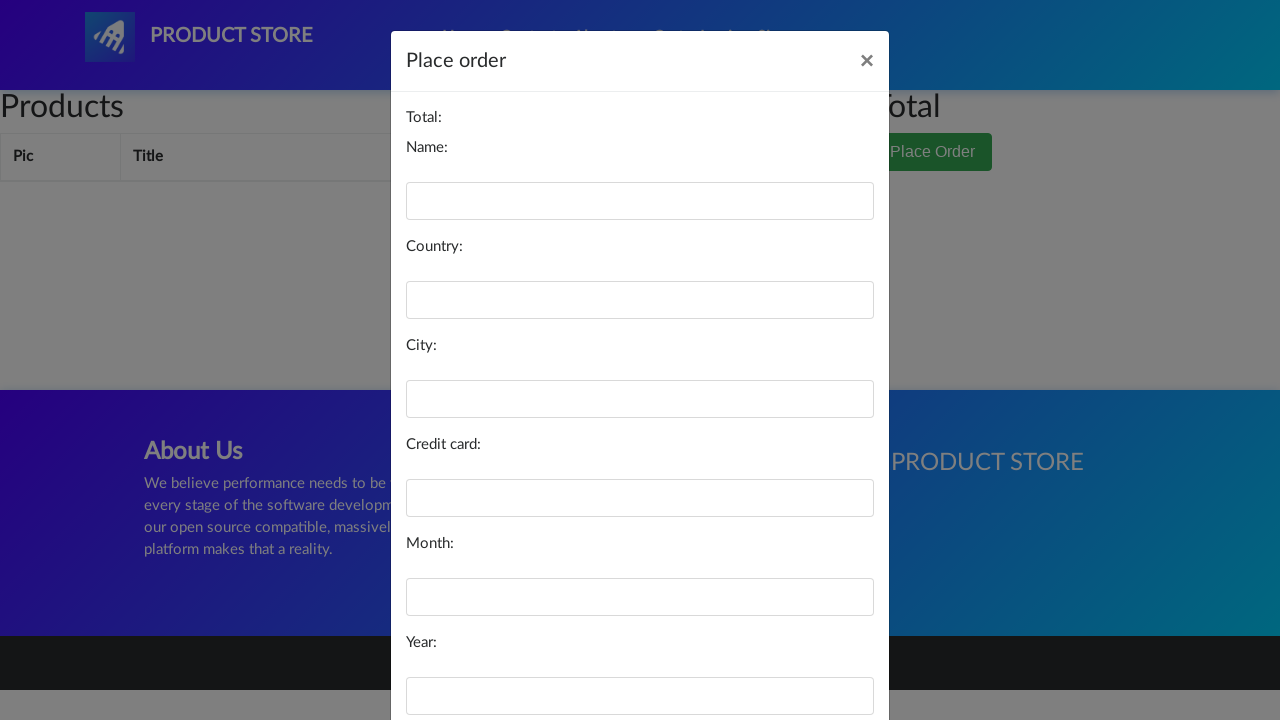

Filled country field with 'Palestine' on #country
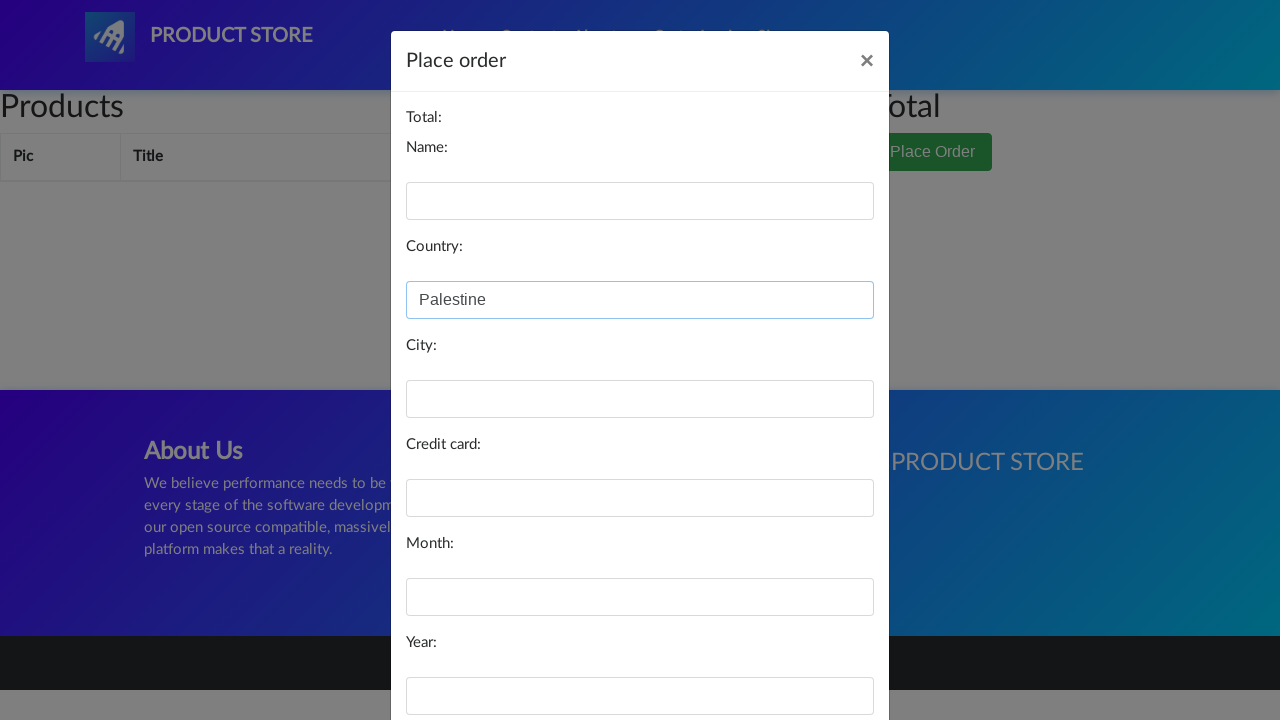

Filled city field with 'Bethlehem' on #city
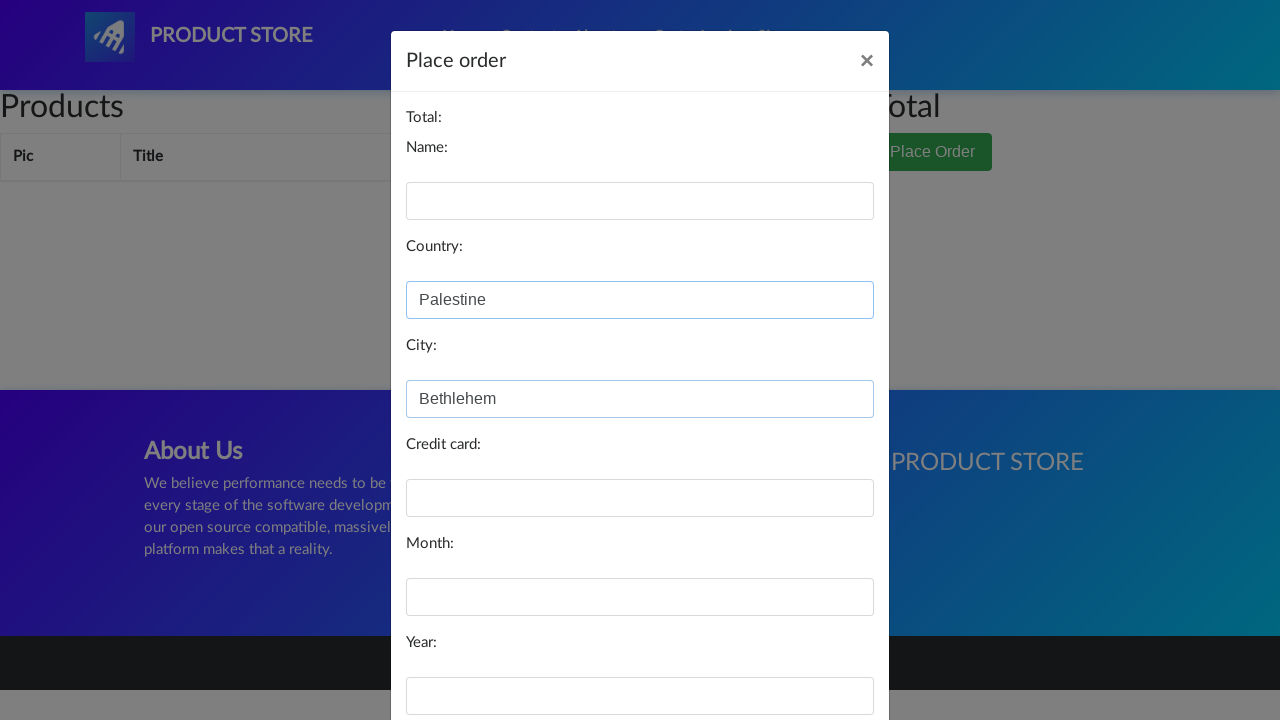

Filled card field with test card number on #card
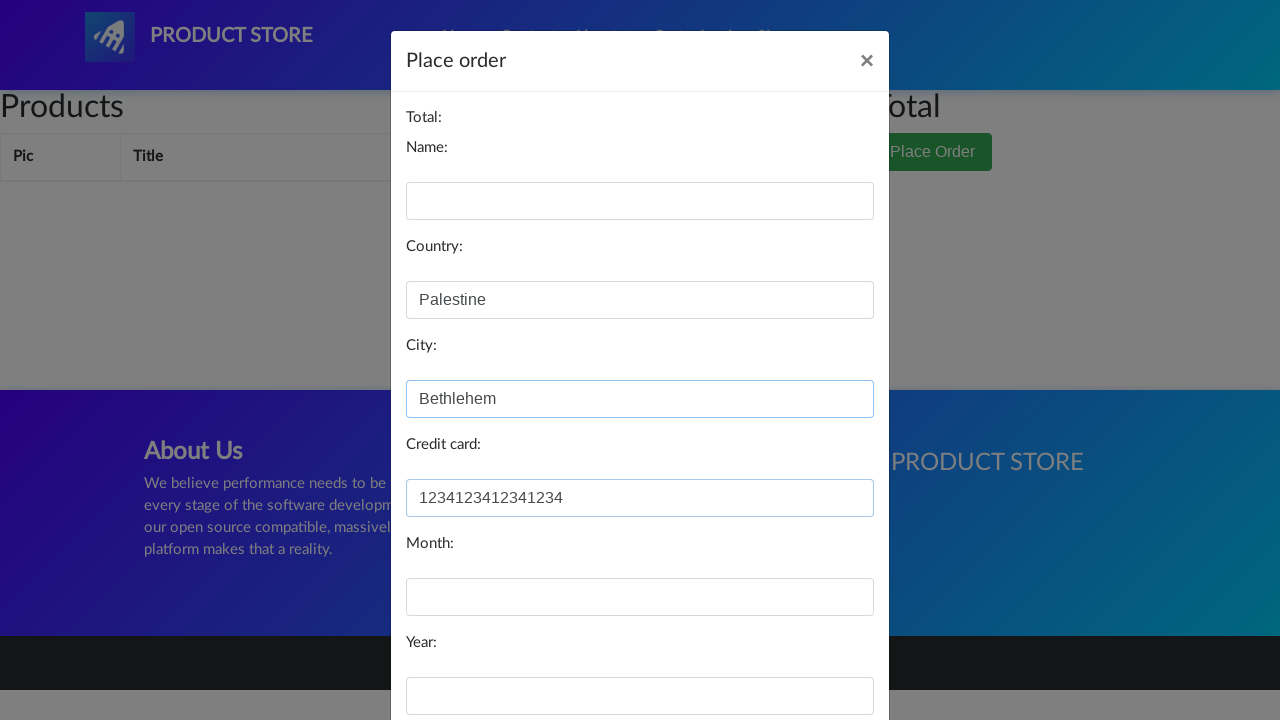

Filled month field with '04' on #month
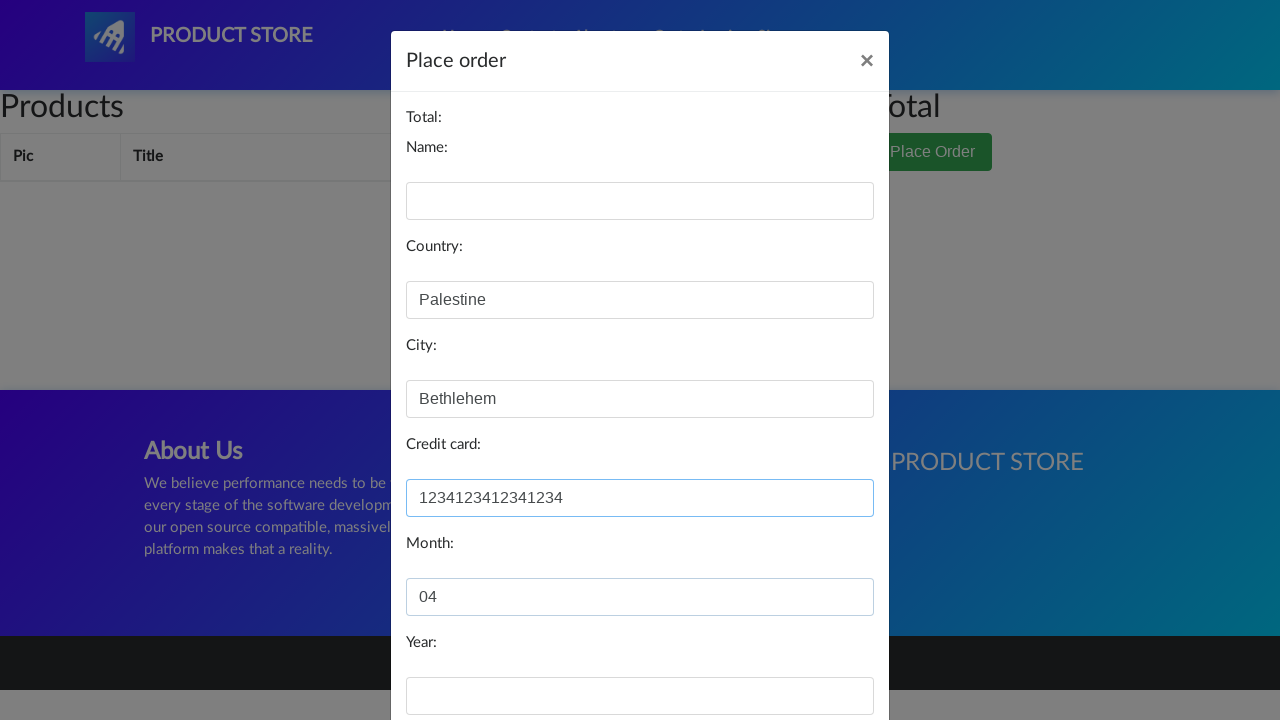

Filled year field with '2025' on #year
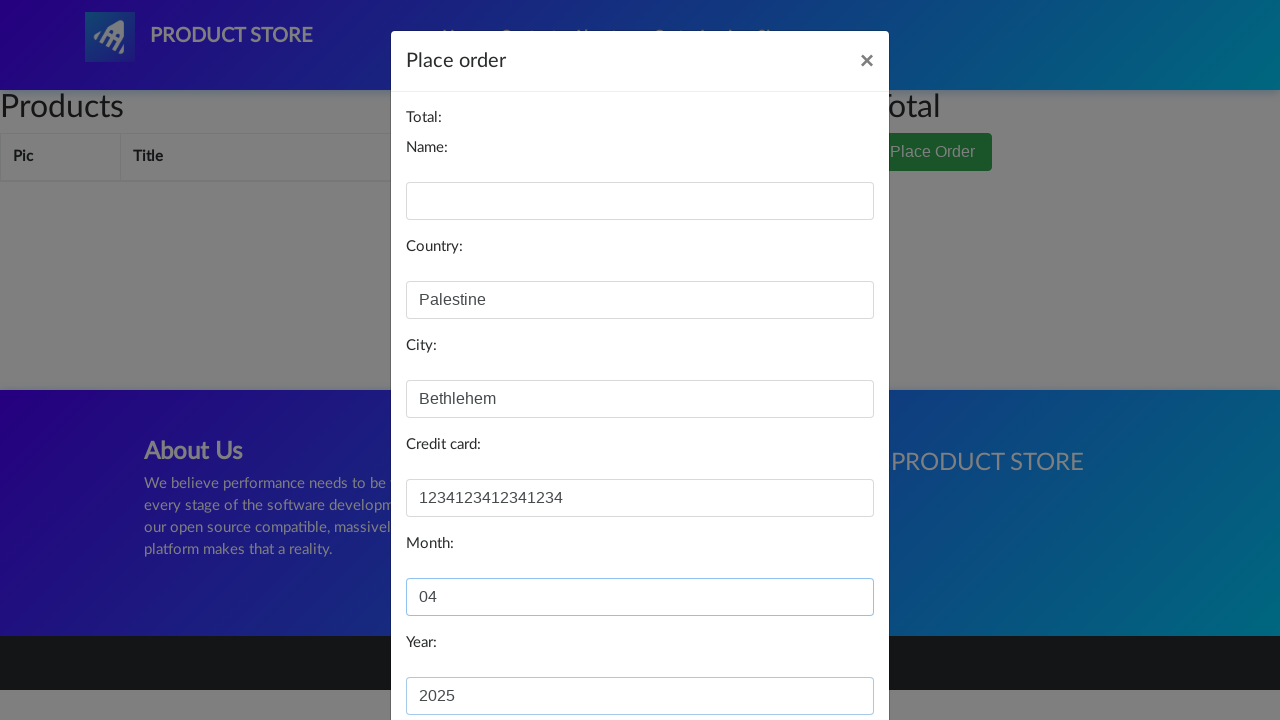

Clicked Purchase button to submit order with missing name field at (823, 655) on //*[@id="orderModal"]/div/div/div[3]/button[2]
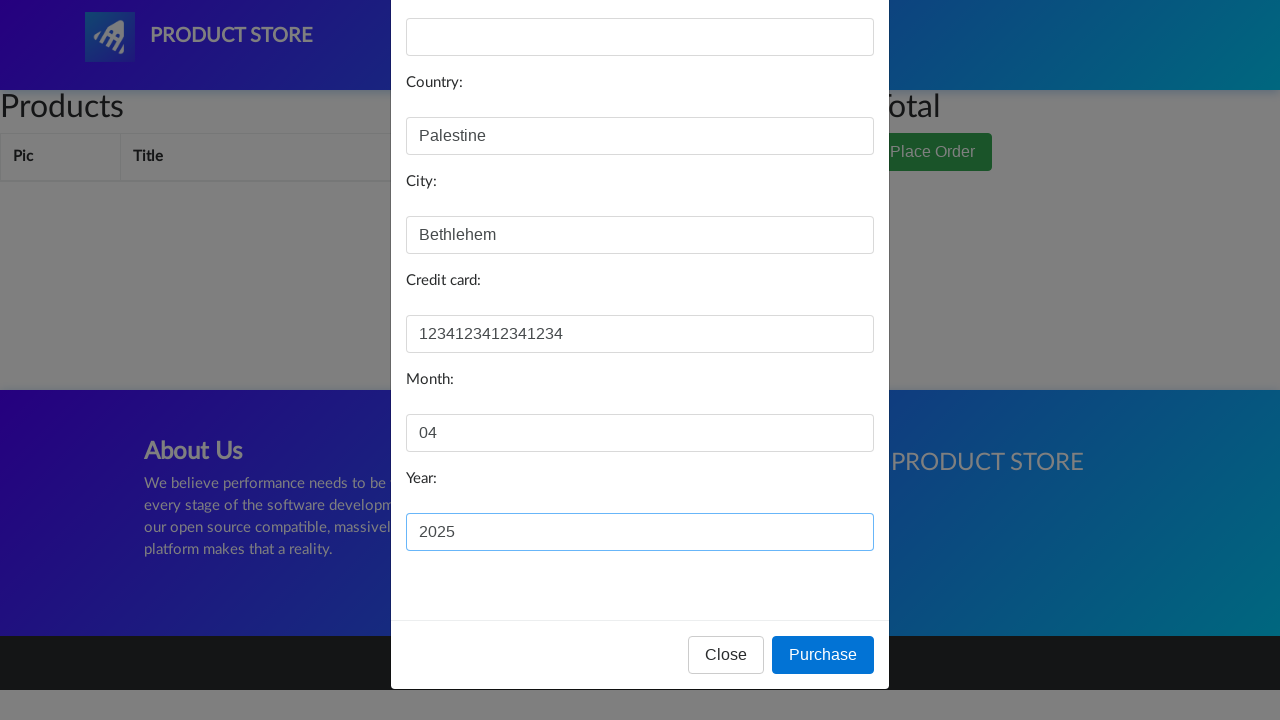

Waited to observe form validation response
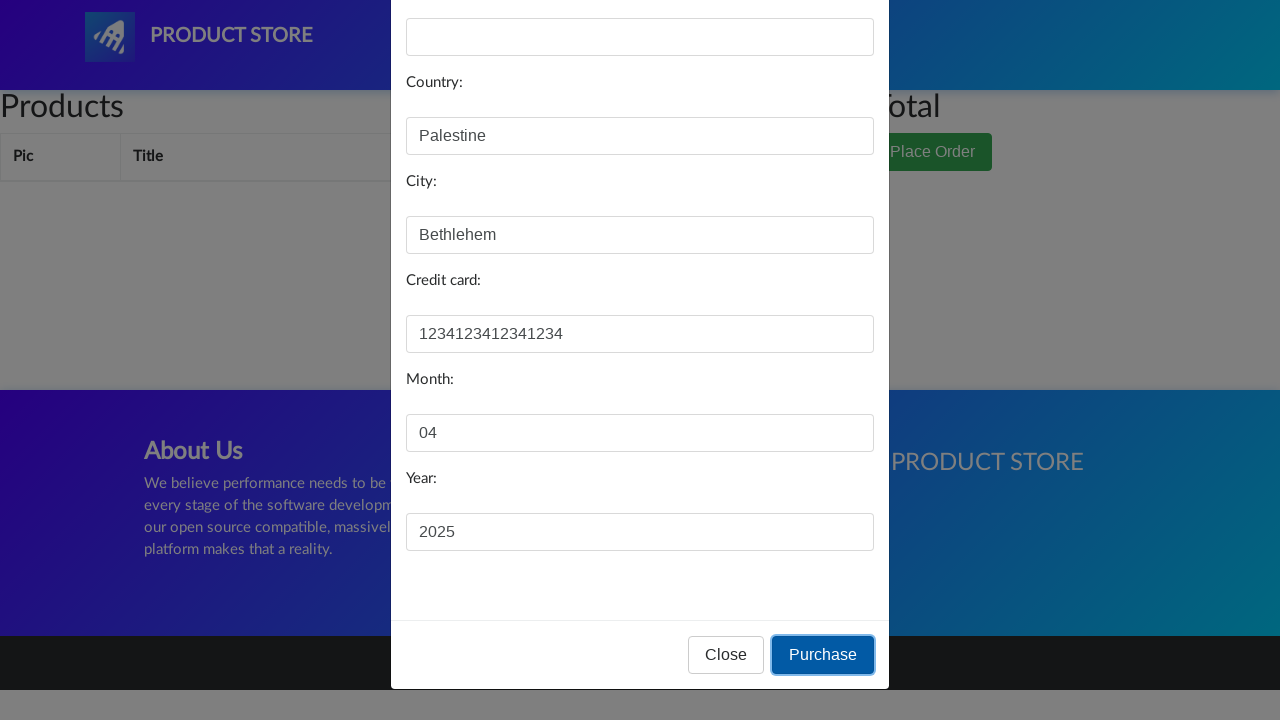

Clicked Close button to dismiss order modal at (726, 655) on //*[@id="orderModal"]/div/div/div[3]/button[1]
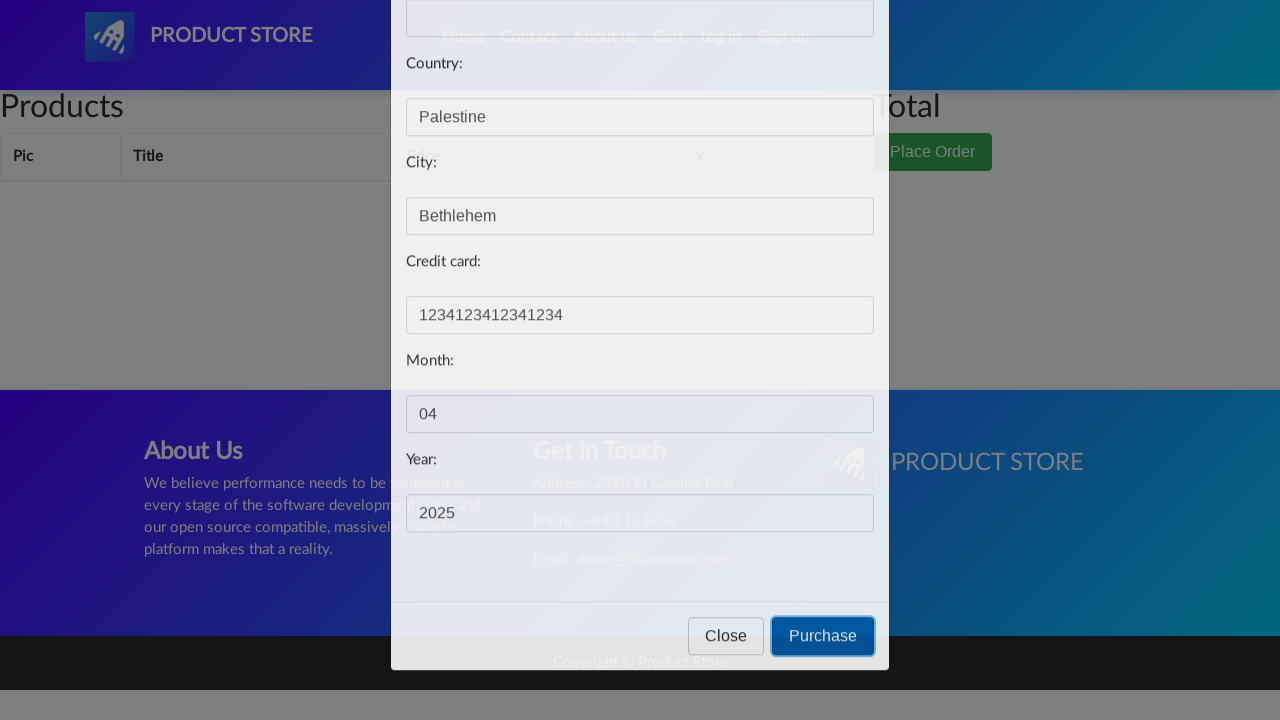

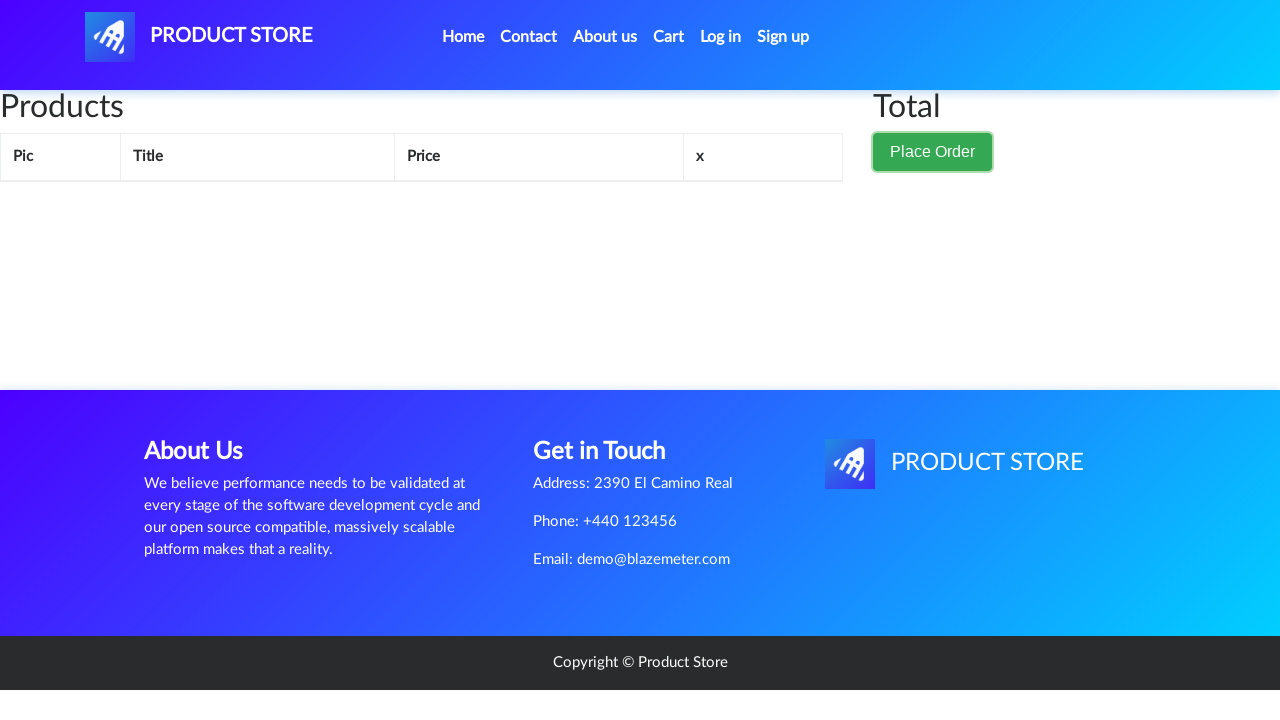